Tests adding a new todo item to the list by typing in the input field and pressing Enter

Starting URL: https://demo.playwright.dev/todomvc

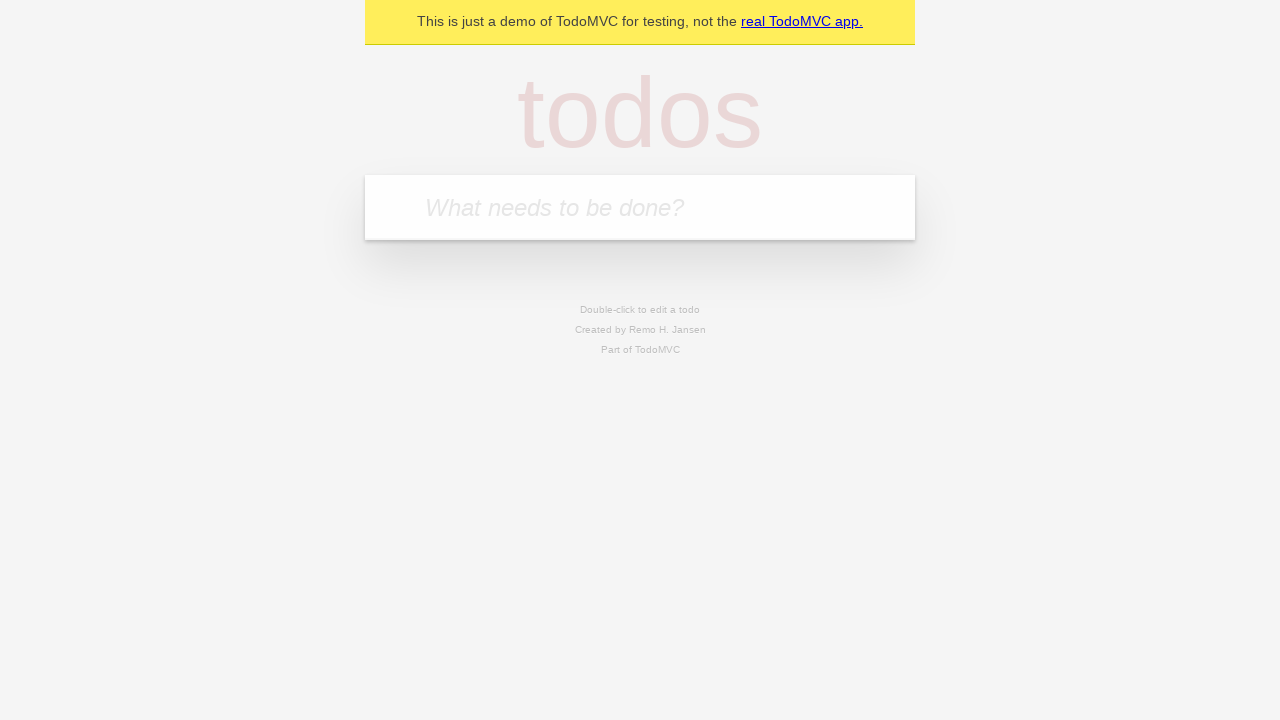

Todo input field loaded
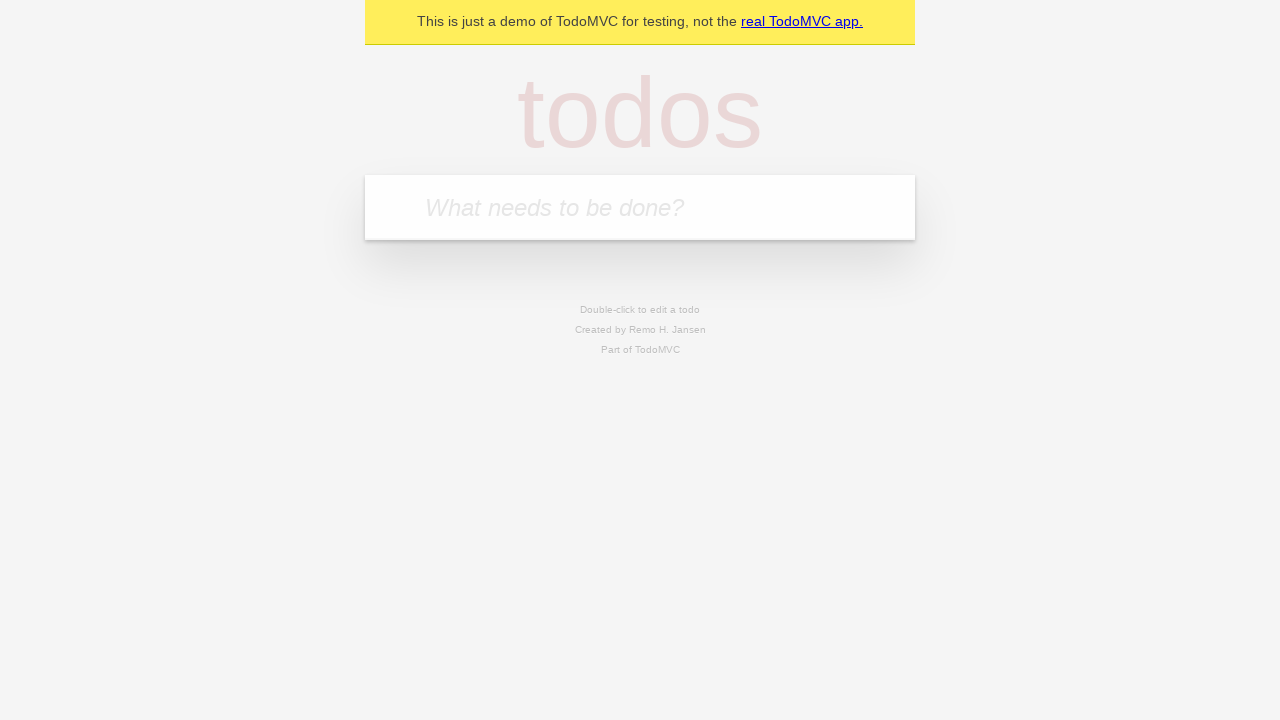

Filled todo input field with 'New todo item' on input[placeholder='What needs to be done?']
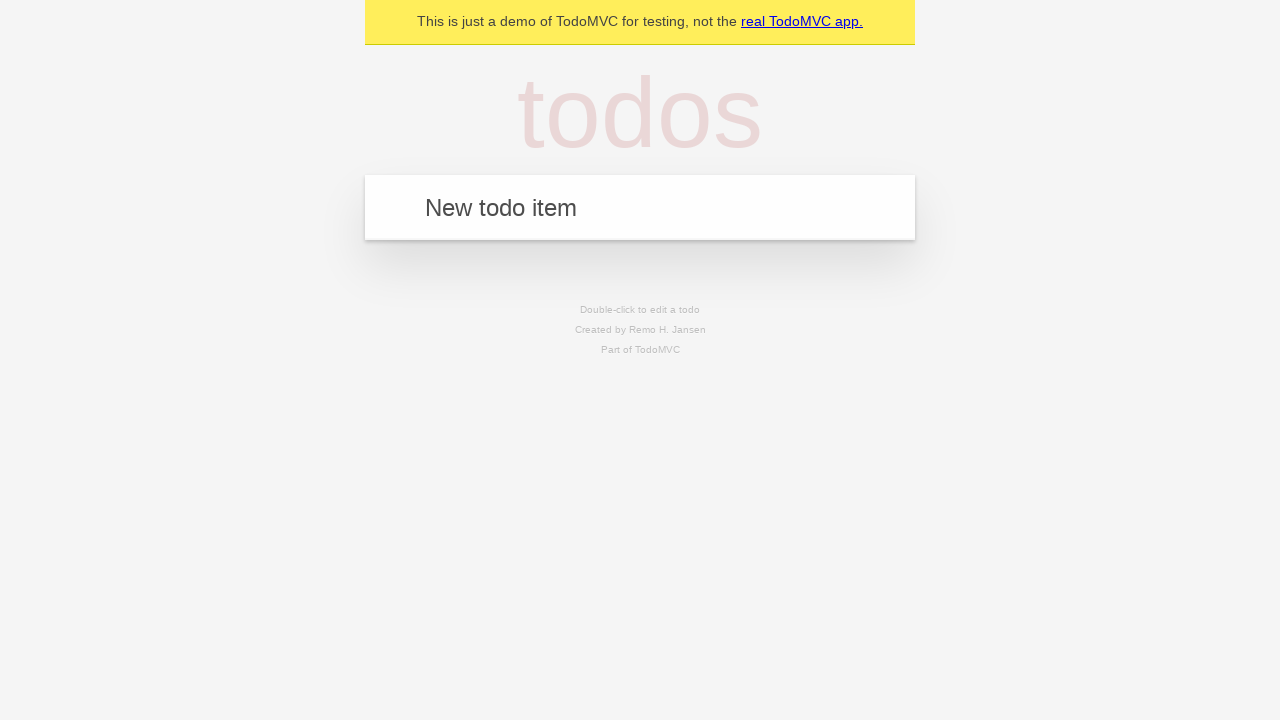

Pressed Enter to add the todo item on input[placeholder='What needs to be done?']
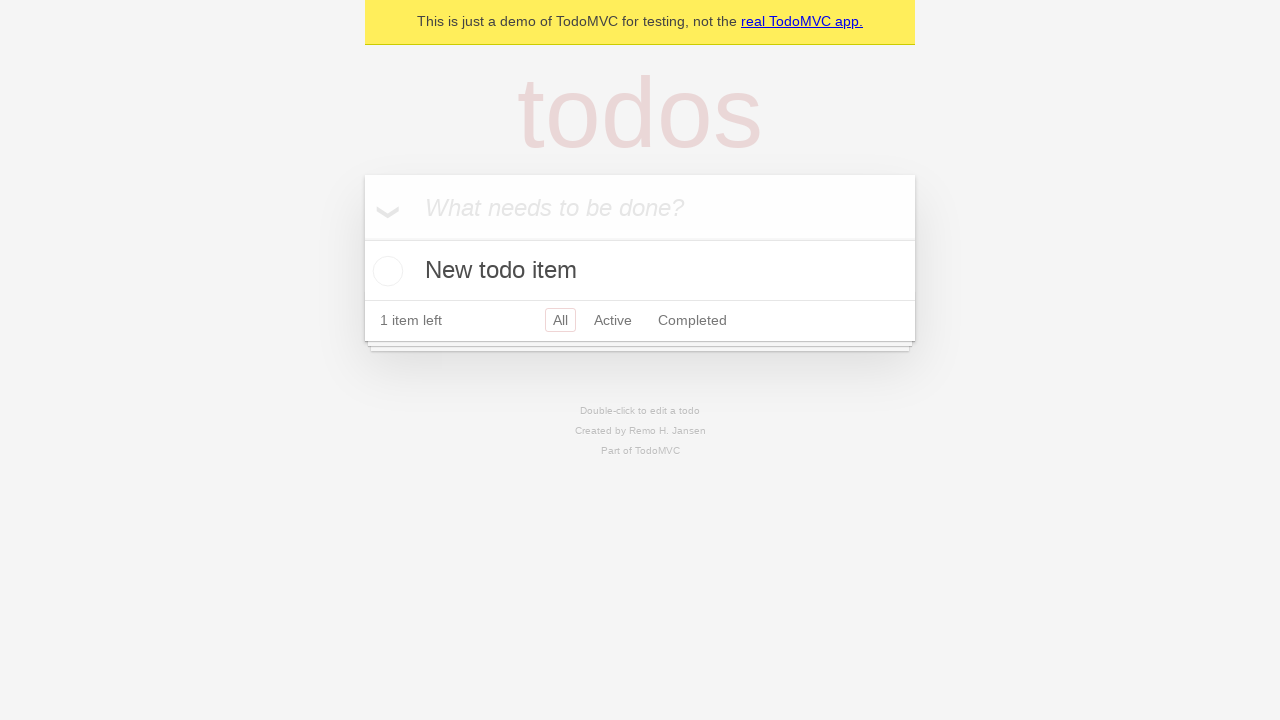

Todo item successfully added and visible in the list
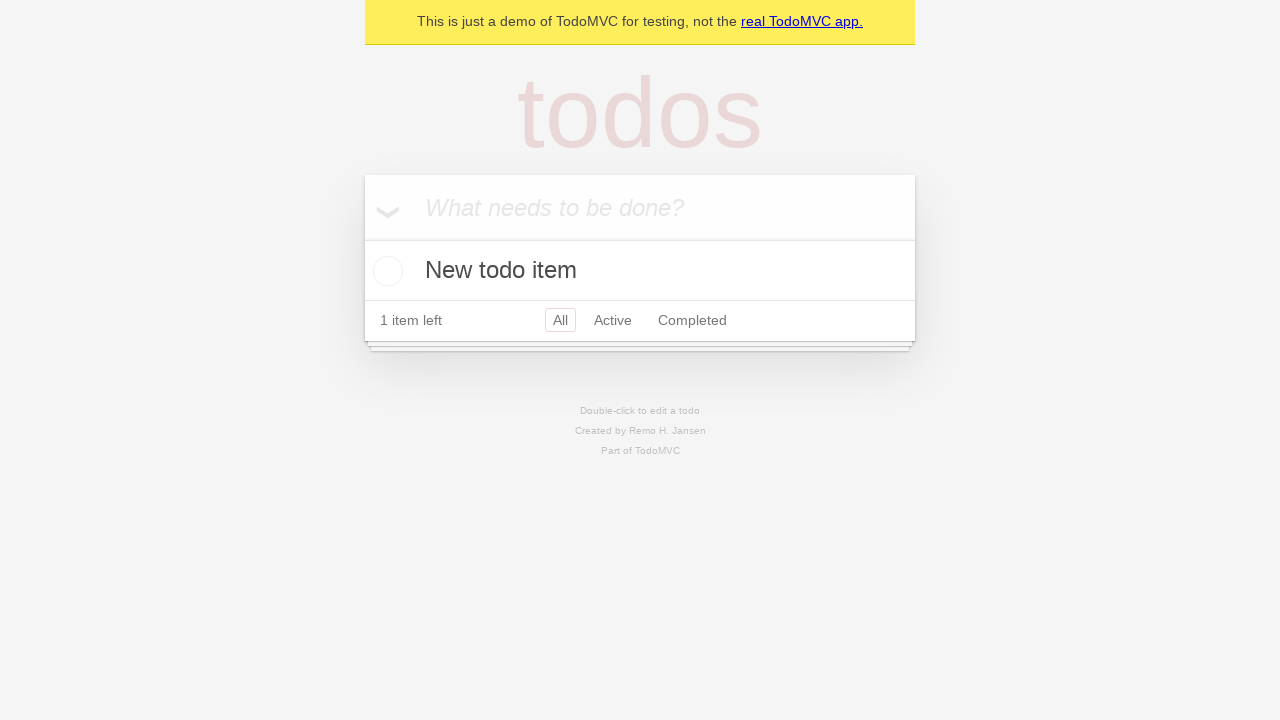

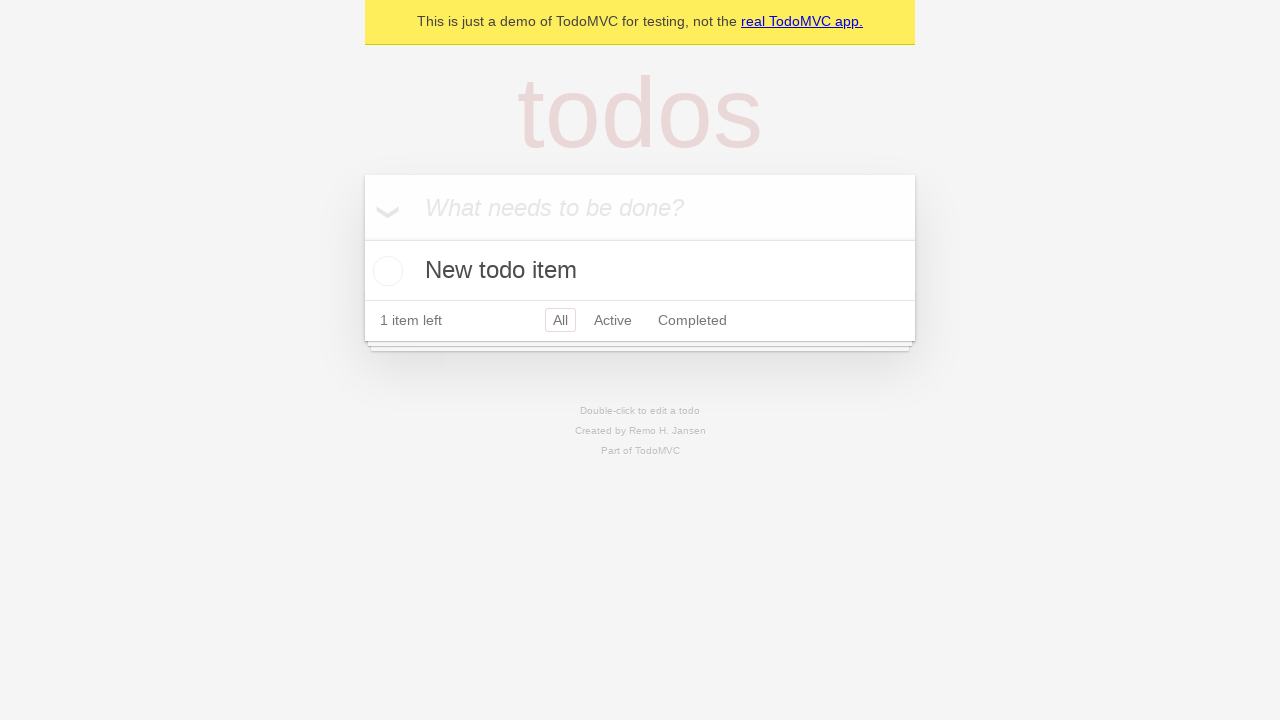